Tests the text input functionality on UI Testing Playground by entering text "Merion" in an input field, clicking a button, and verifying the button text changes to the entered value.

Starting URL: http://uitestingplayground.com/textinput

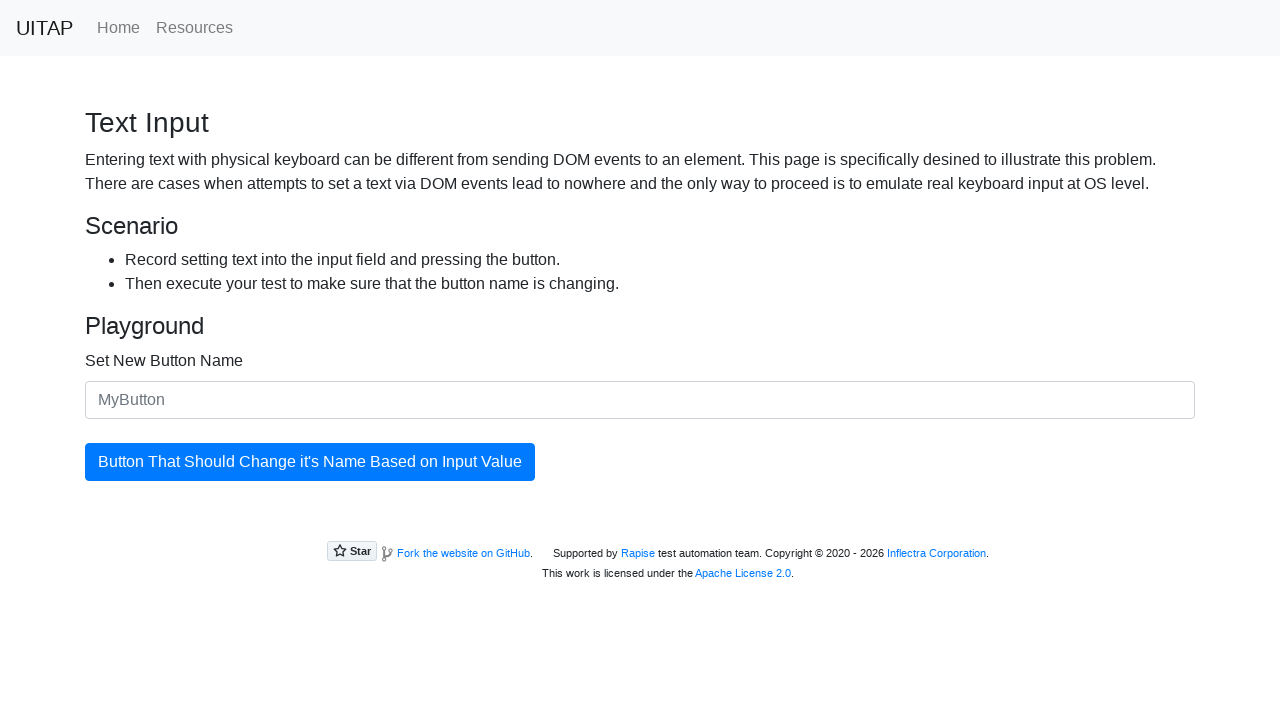

Entered 'Merion' in the text input field on .form-control
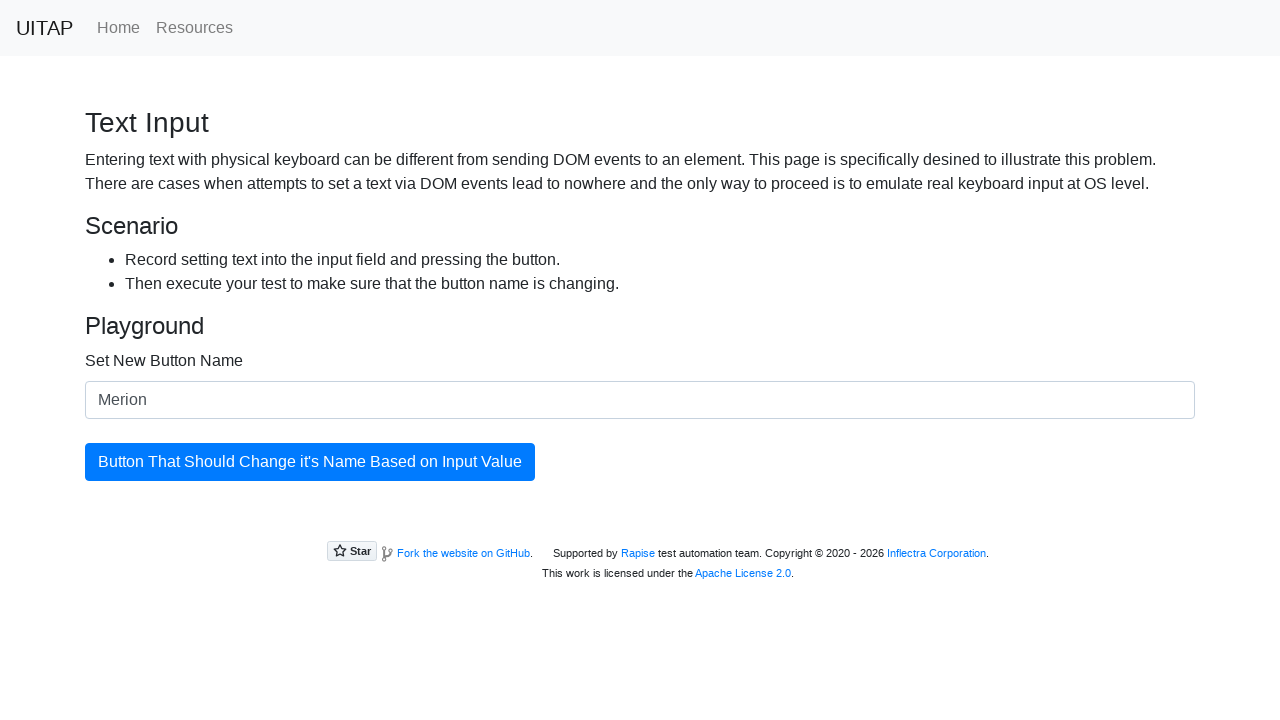

Clicked the primary button at (310, 462) on .btn-primary
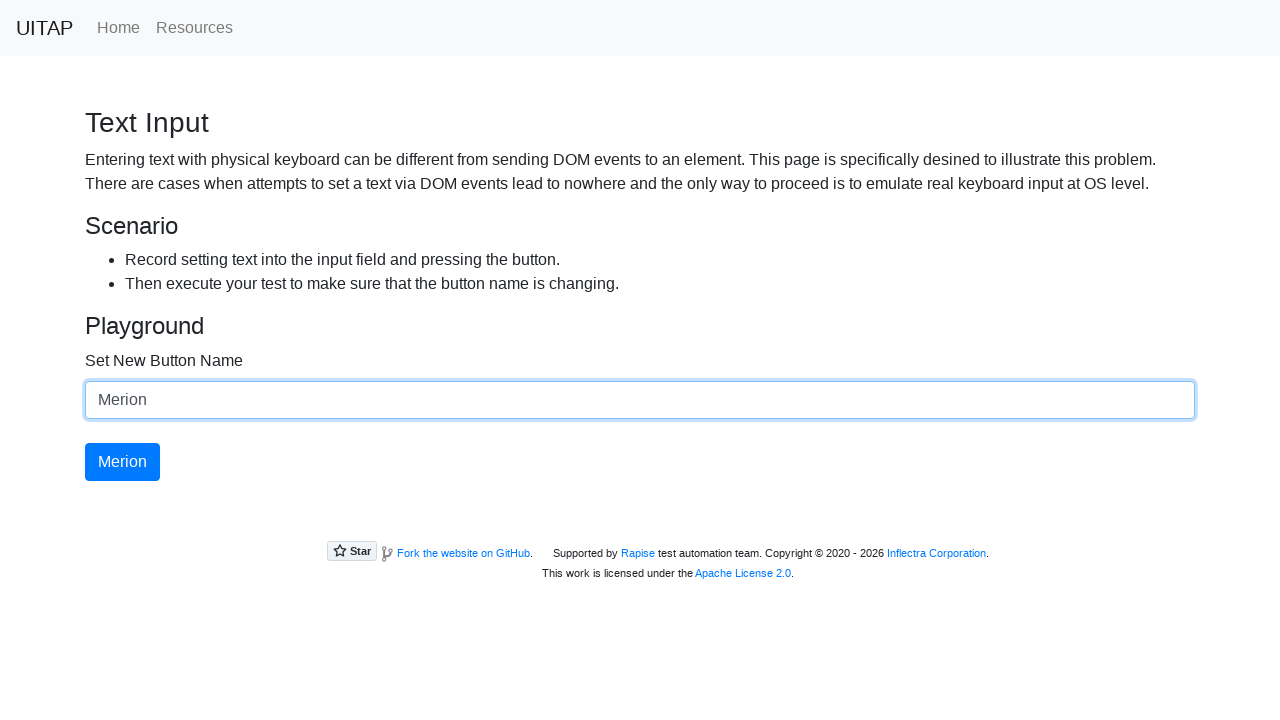

Verified button text changed to 'Merion'
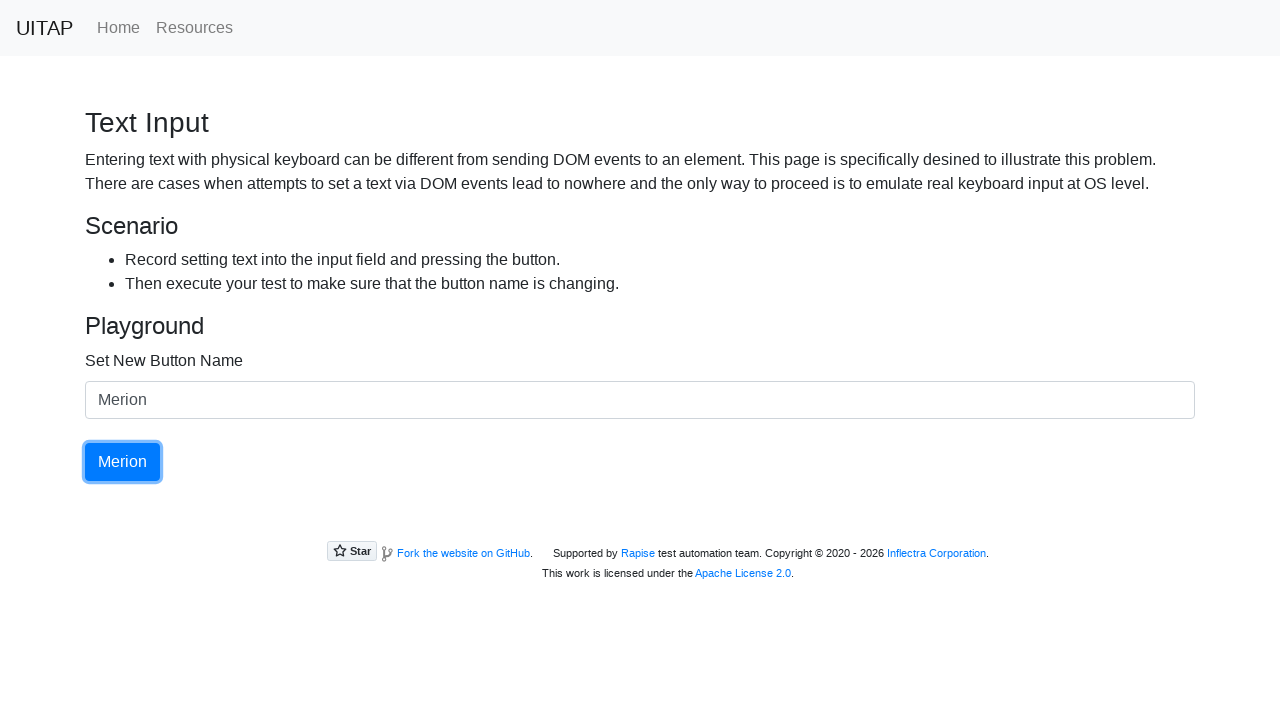

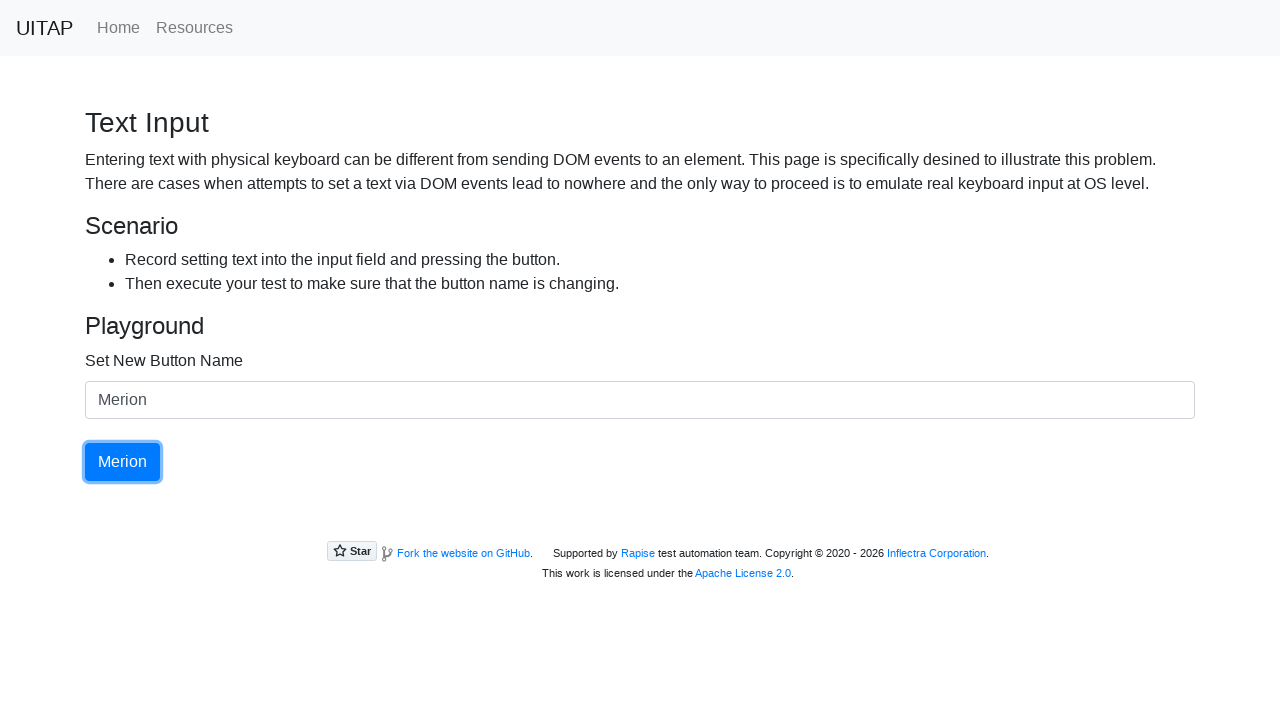